Tests that a saved change to an employee's name persists after switching to another employee

Starting URL: https://devmountain-qa.github.io/employee-manager/1.2_Version/index.html

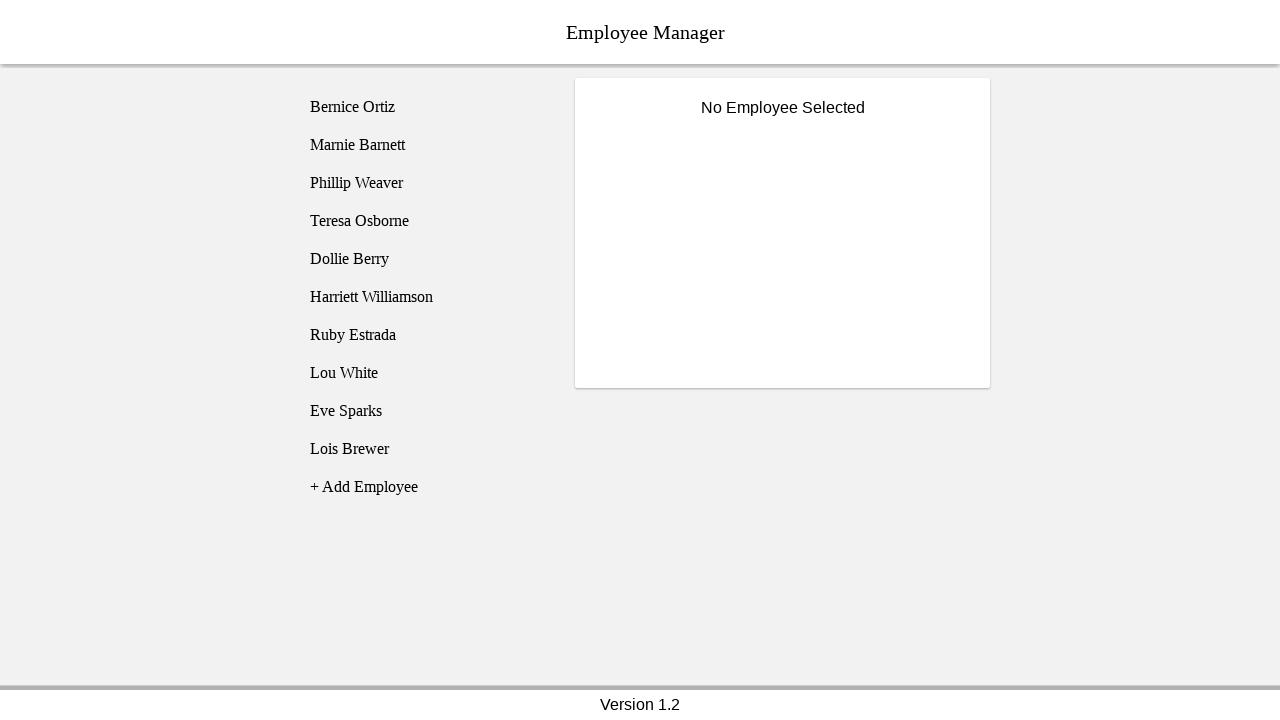

Clicked on Bernice Ortiz employee at (425, 107) on [name='employee1']
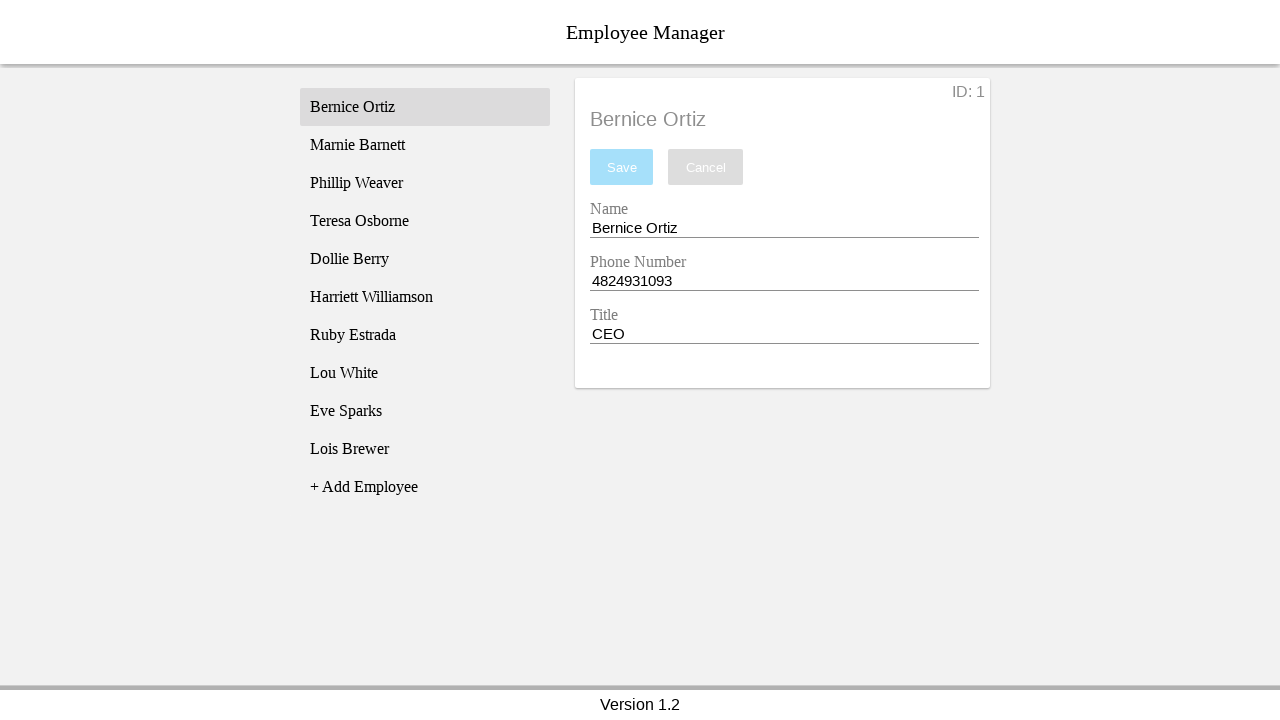

Name input field became visible
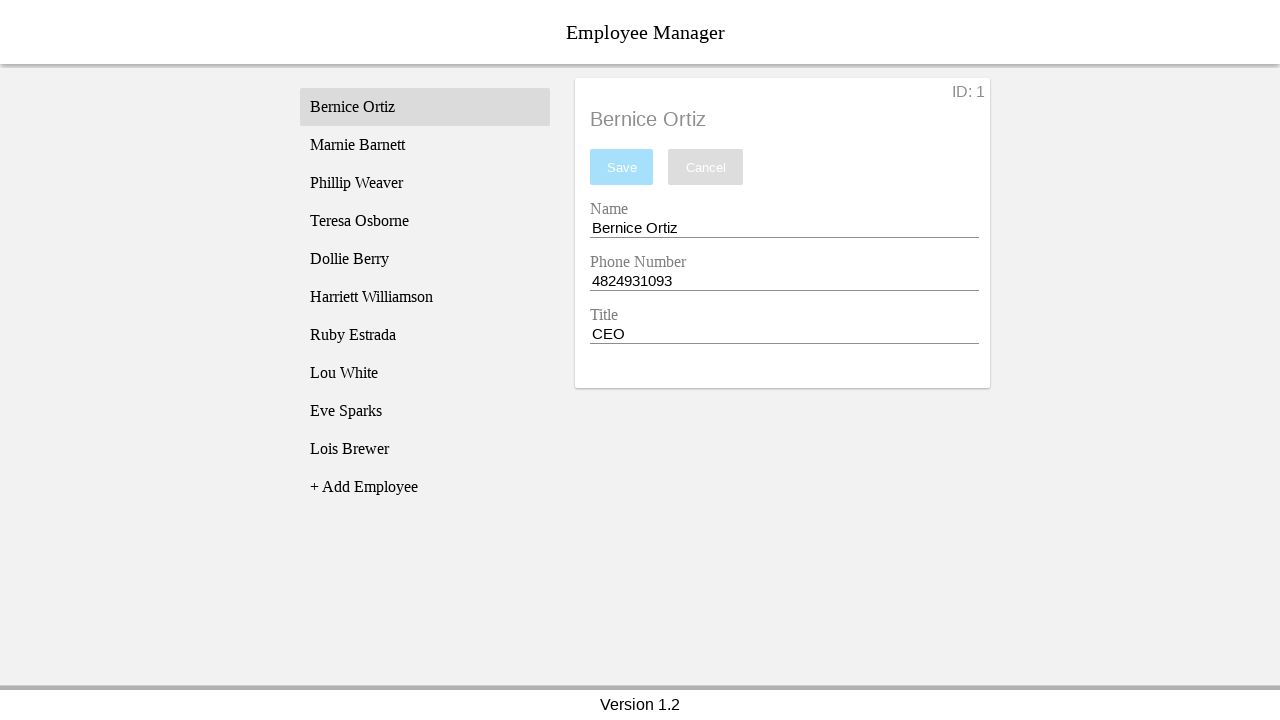

Filled name input with 'Test Name' on [name='nameEntry']
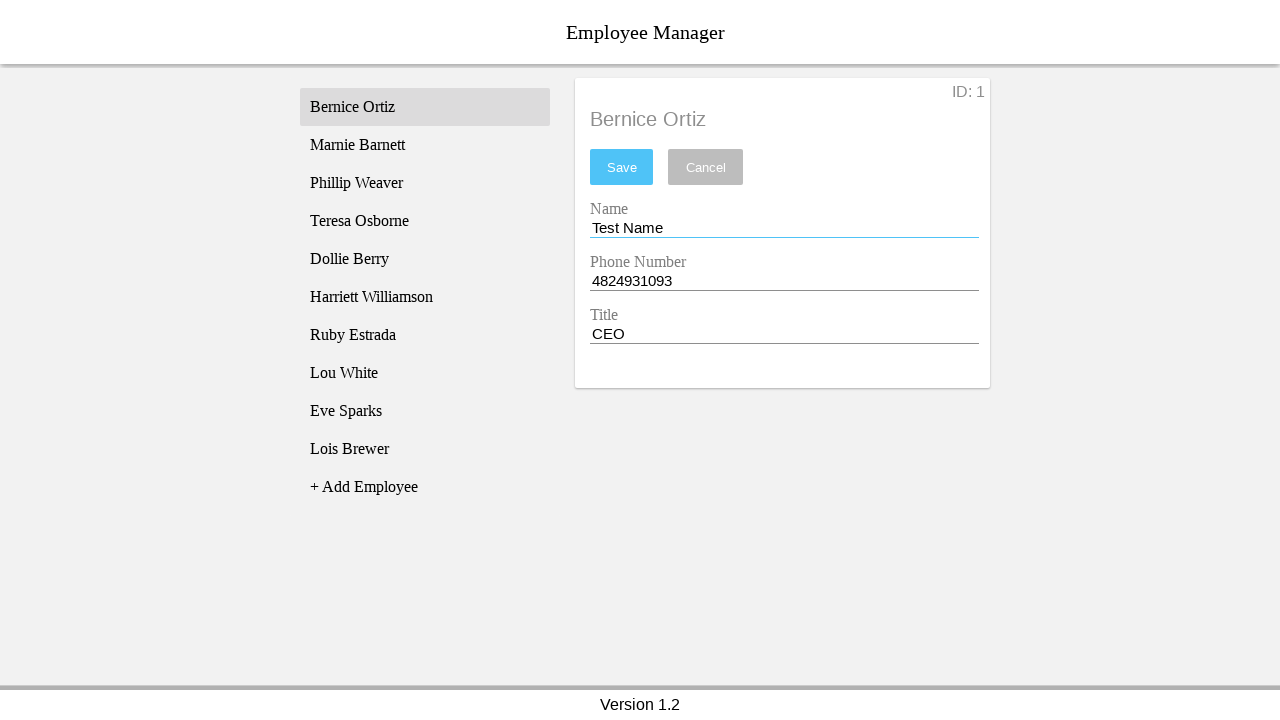

Clicked save button to save the new name at (622, 167) on #saveBtn
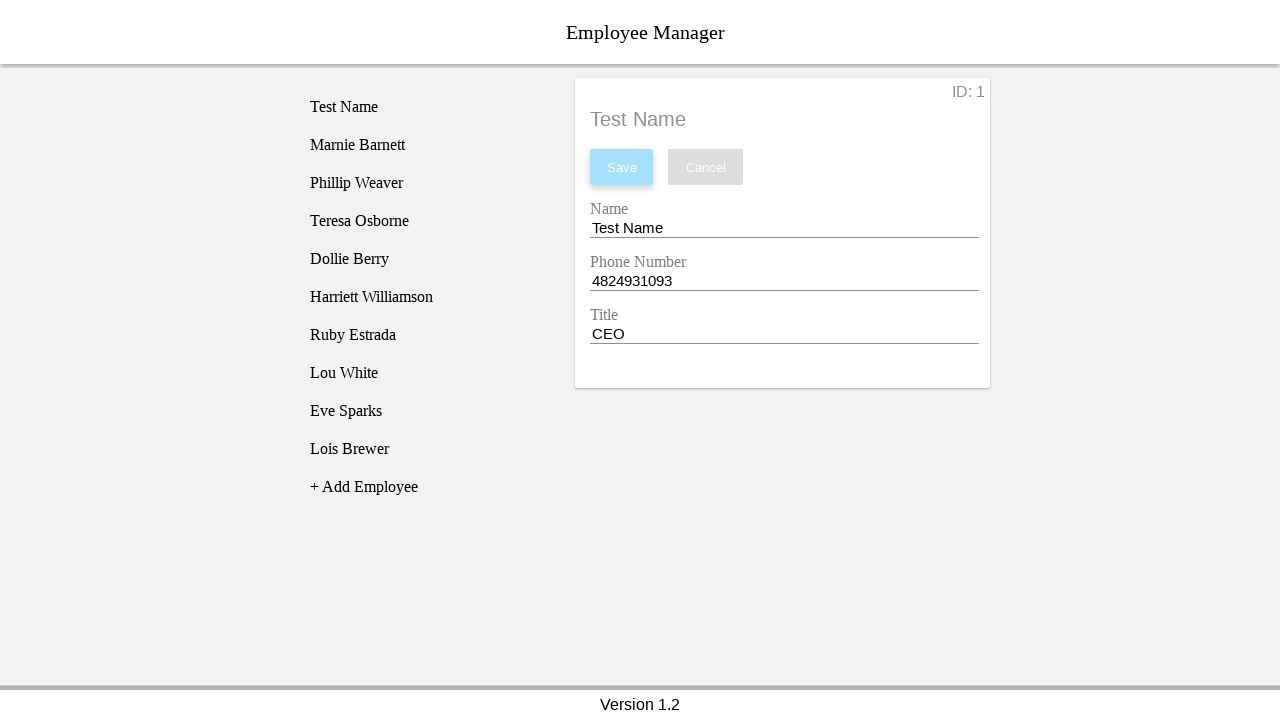

Clicked on Phillip Weaver employee to switch employees at (425, 183) on [name='employee3']
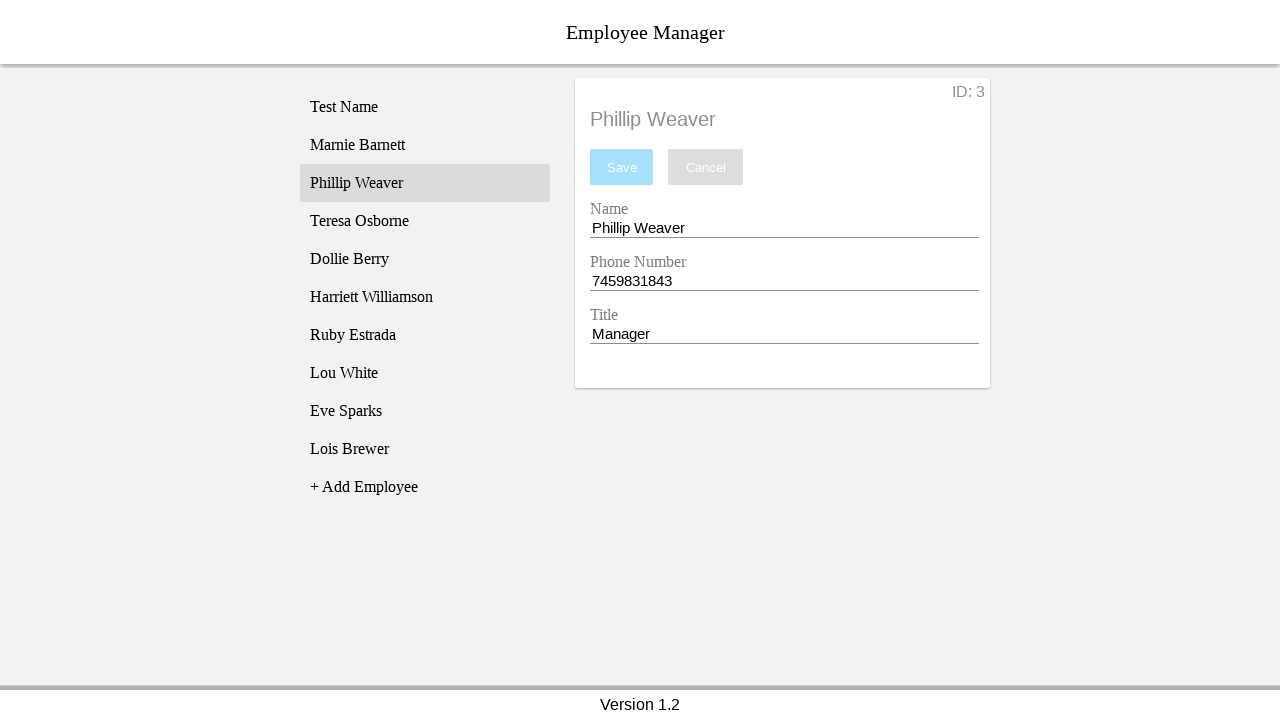

Phillip Weaver's information loaded
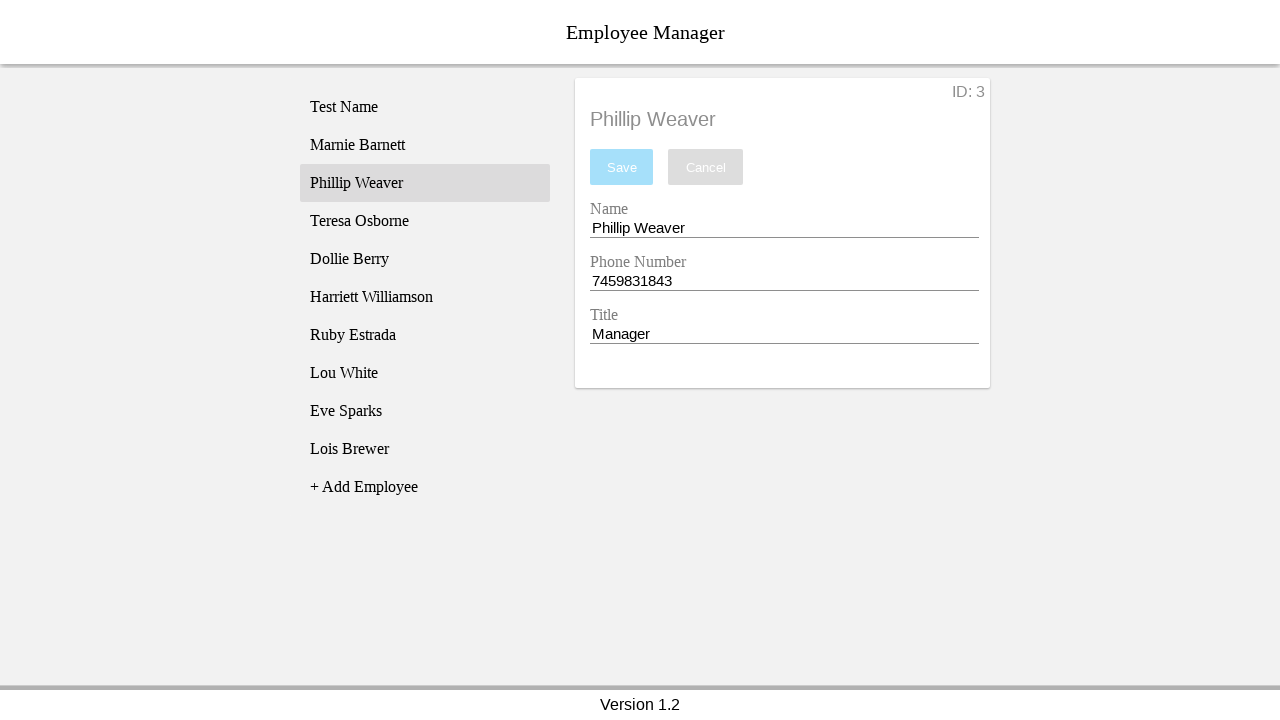

Clicked on employee title to navigate back to Bernice Ortiz at (788, 120) on #employeeTitle
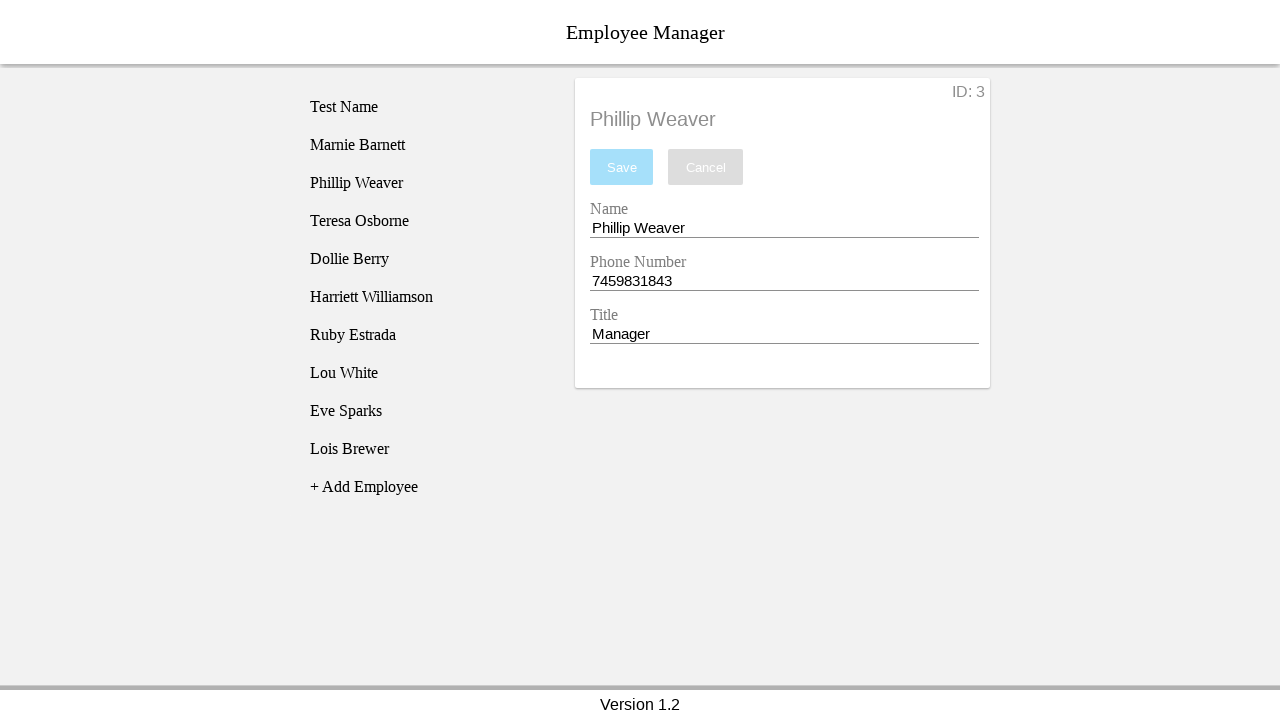

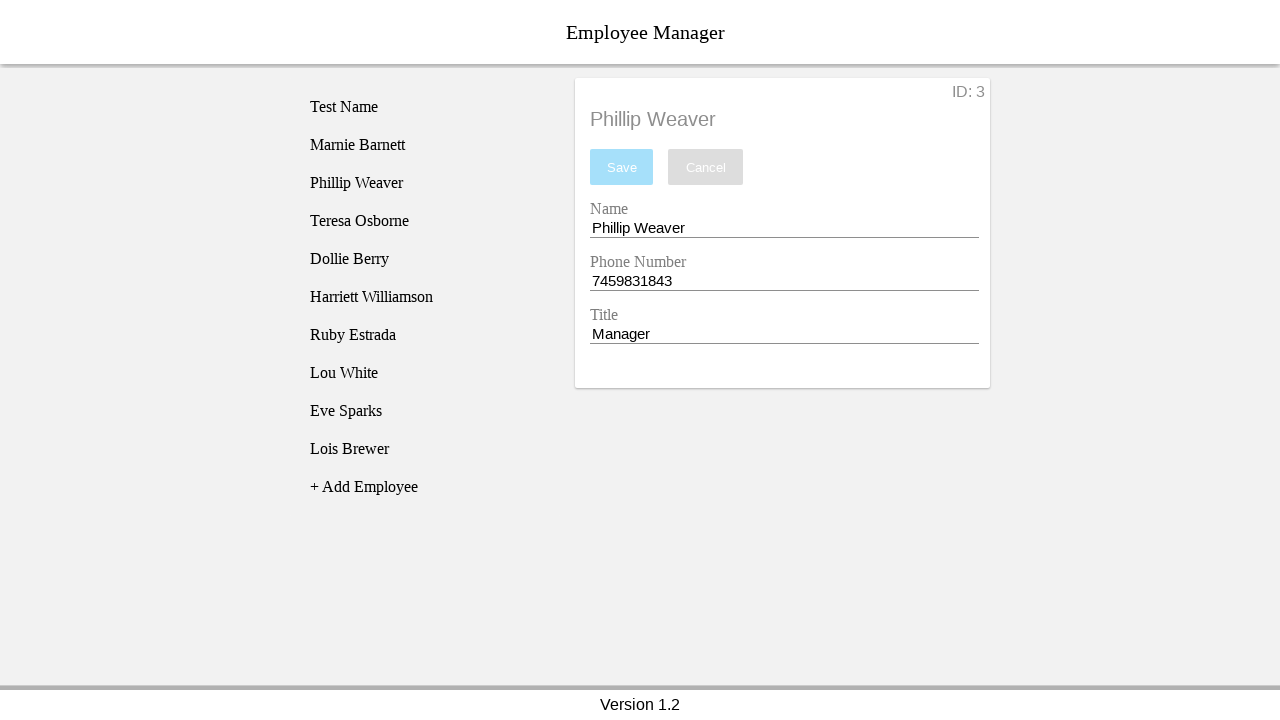